Tests adding and then deleting one element, verifying the delete button disappears

Starting URL: https://the-internet.herokuapp.com/add_remove_elements/

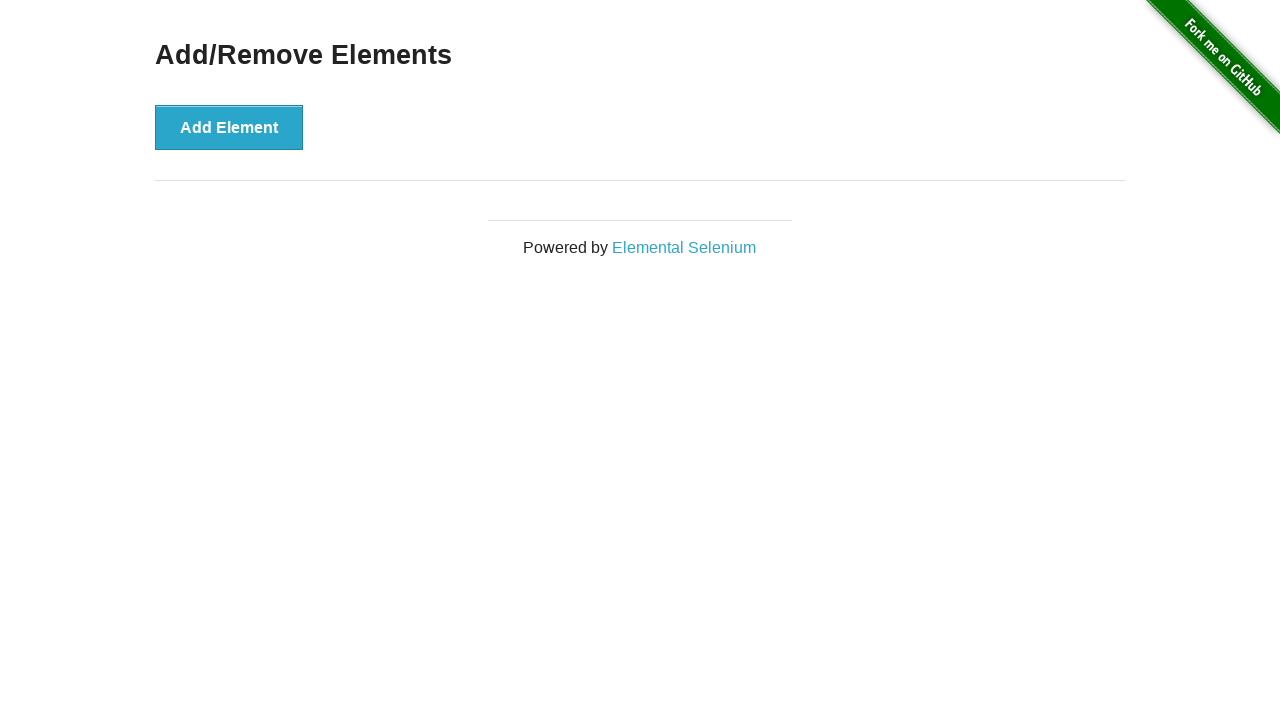

Clicked 'Add Element' button at (229, 127) on button[onclick='addElement()']
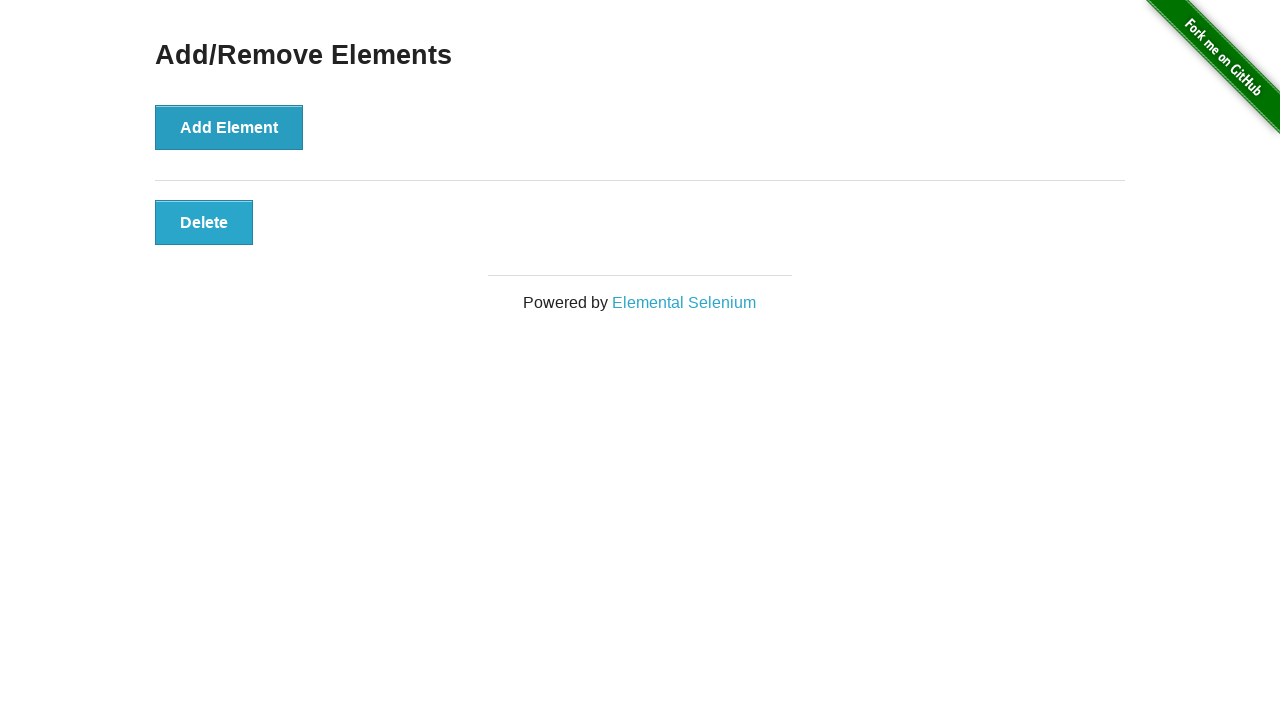

Waited for Delete button to appear
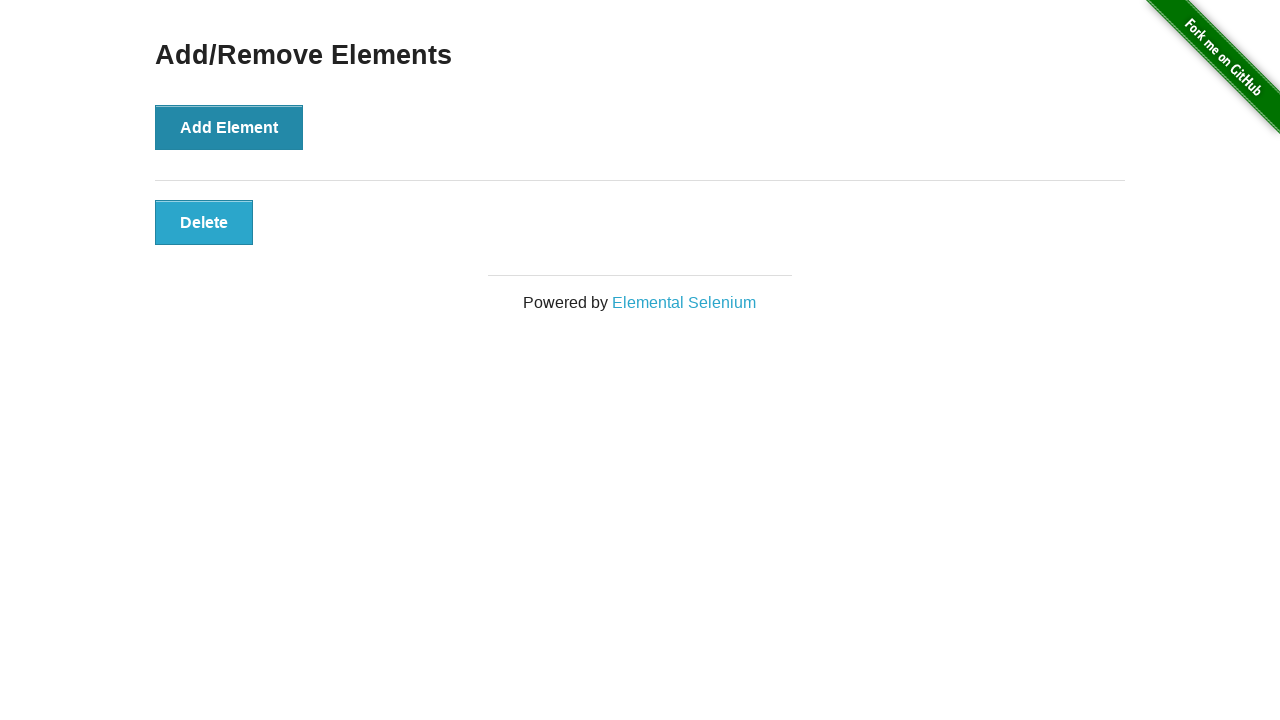

Clicked Delete button to remove the element at (204, 222) on button.added-manually
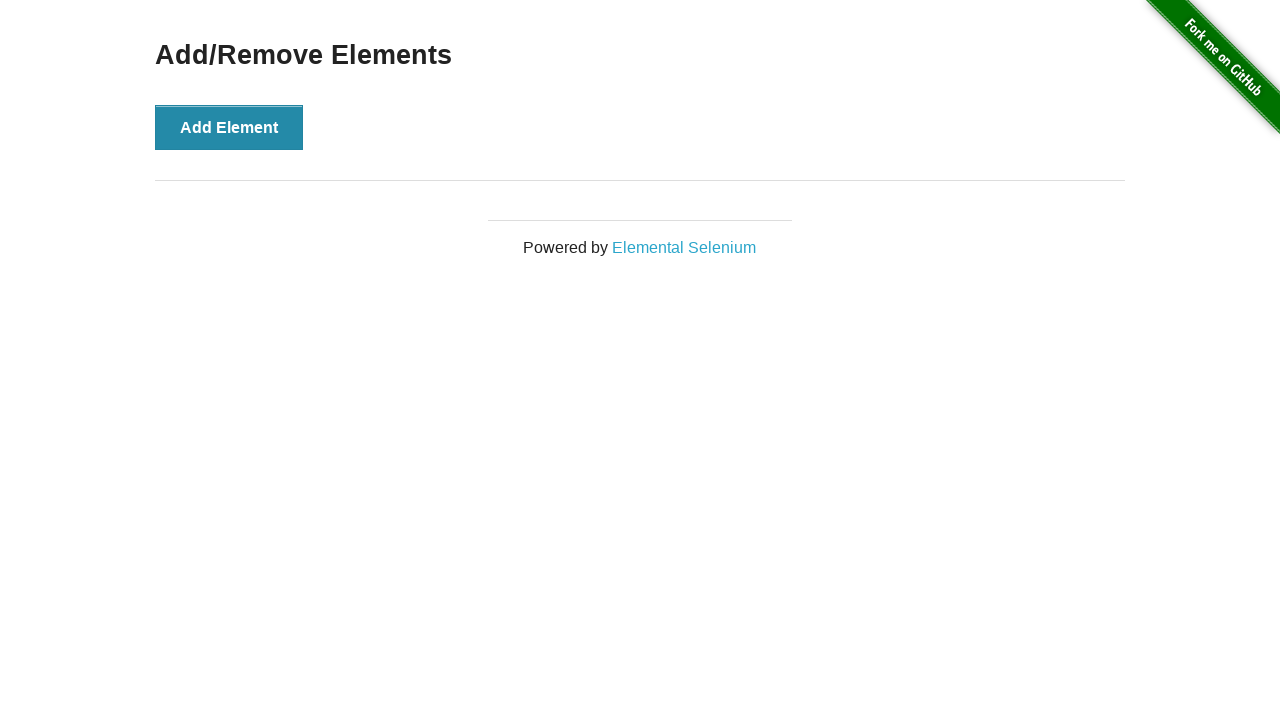

Verified that no Delete buttons remain on the page
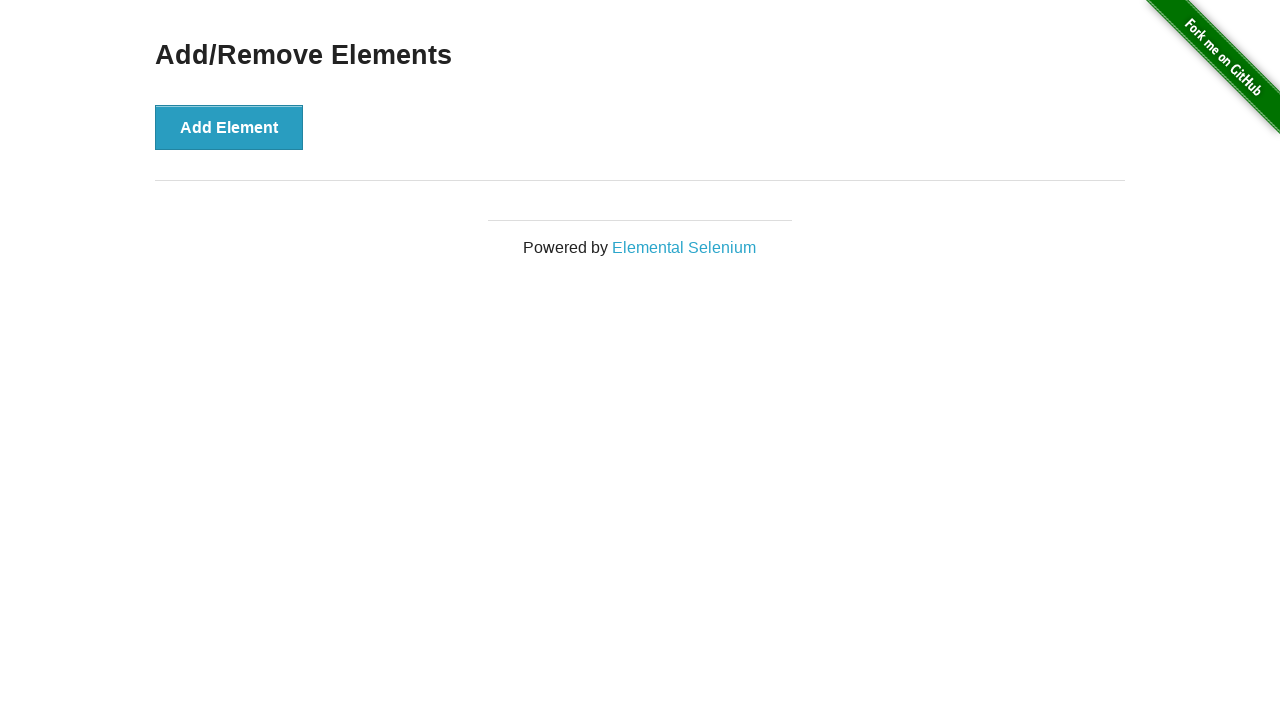

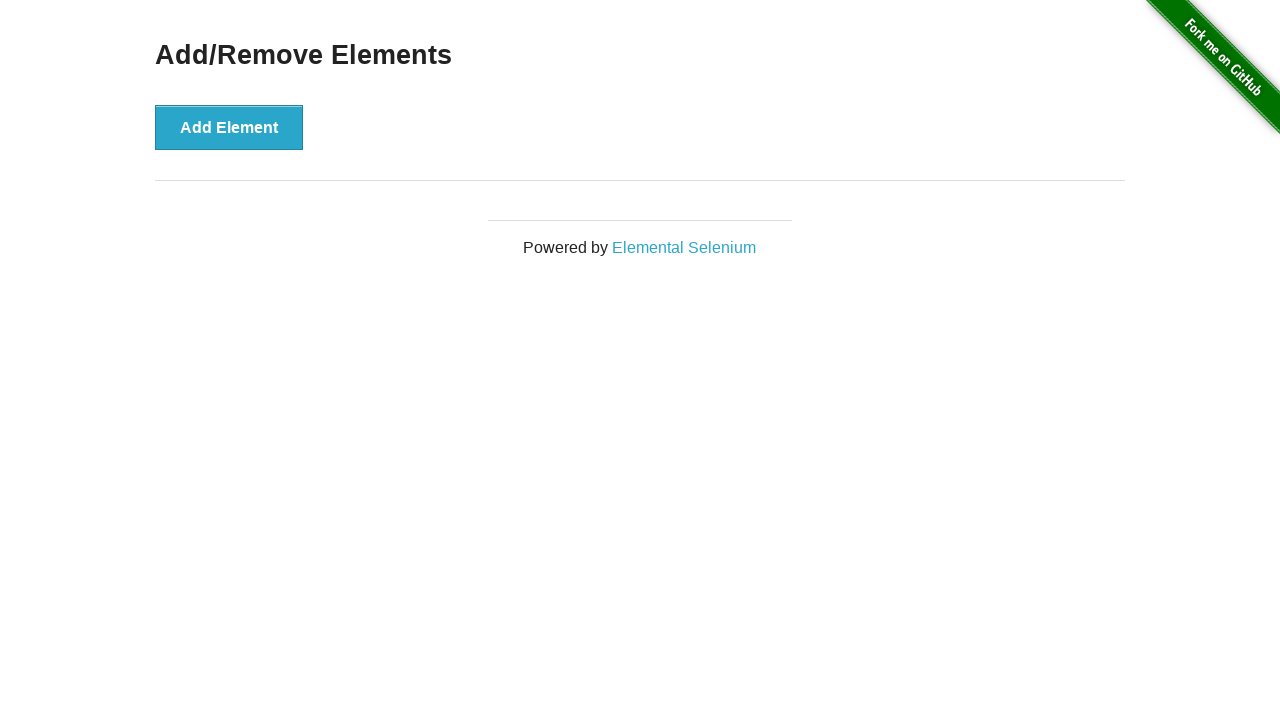